Tests iframe interaction by clicking on iframe link, switching to iframe context, reading text content, switching back to main context, and clicking another link

Starting URL: https://the-internet.herokuapp.com/frames

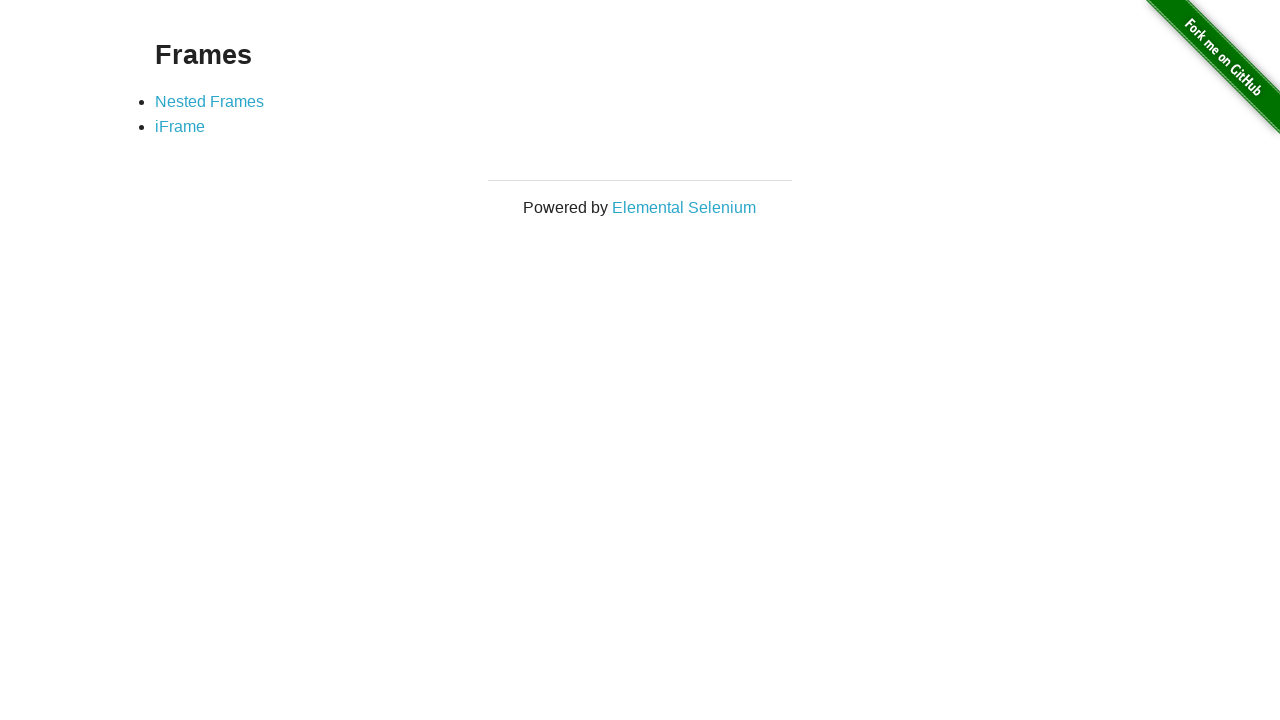

Clicked on iFrame link at (180, 127) on text=iFrame
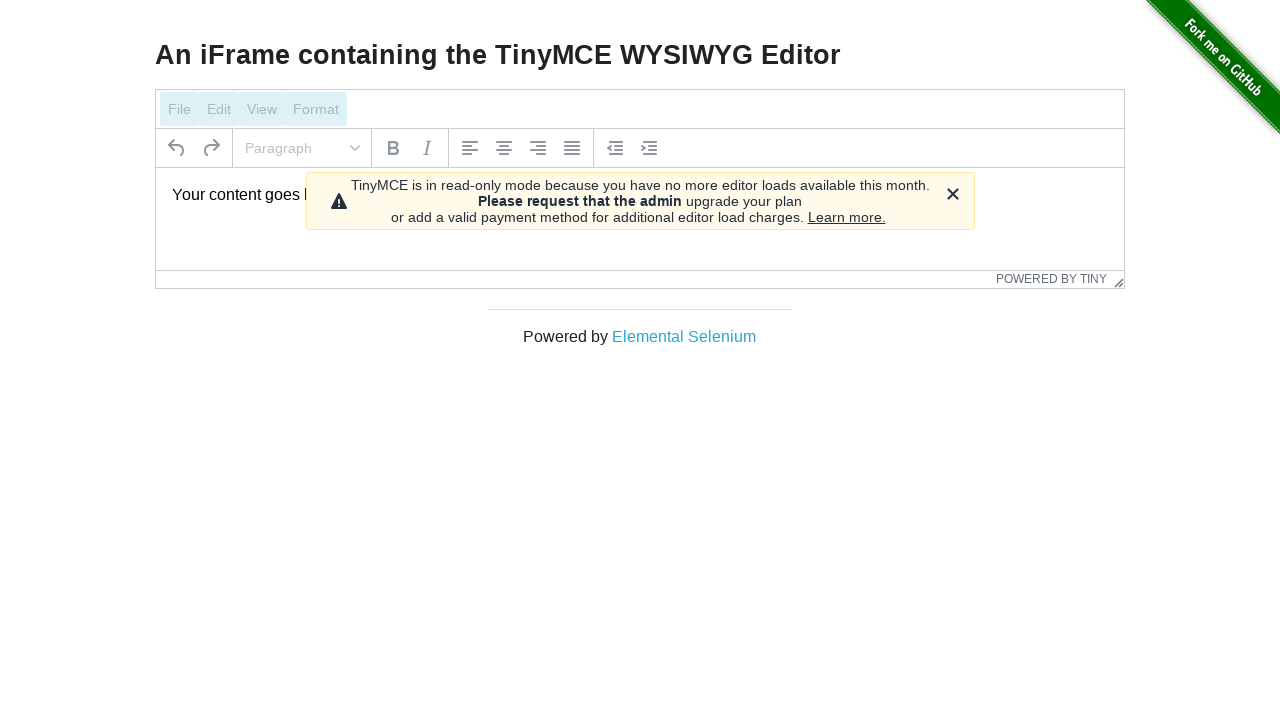

Located iframe with selector #mce_0_ifr
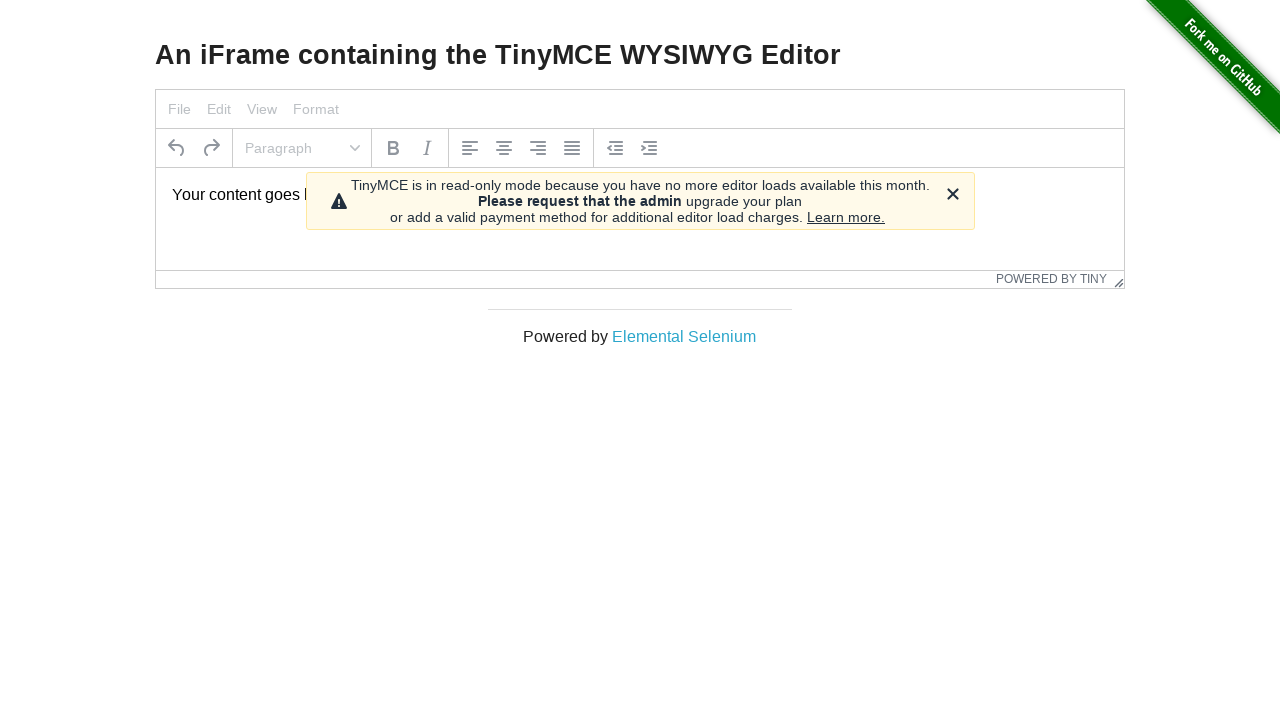

Read text content from iframe: 'Your content goes here.'
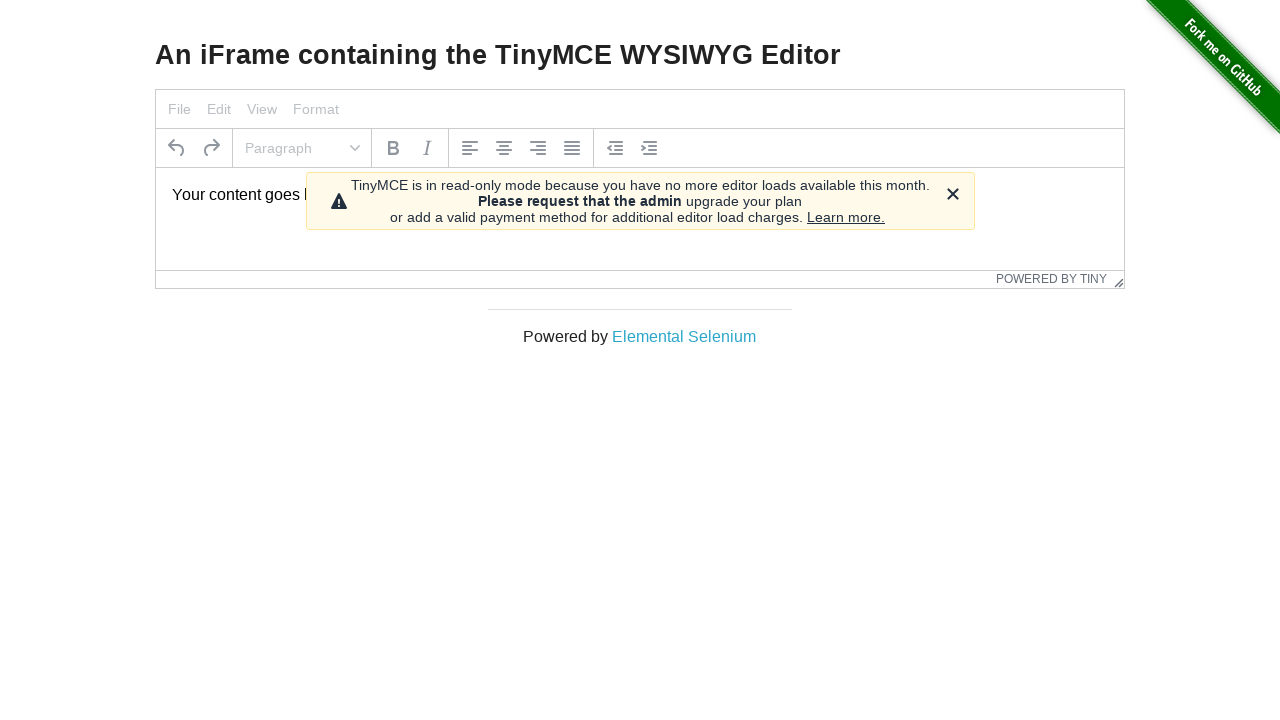

Clicked on Elemental Selenium link in main context at (684, 336) on text=Elemental Selenium
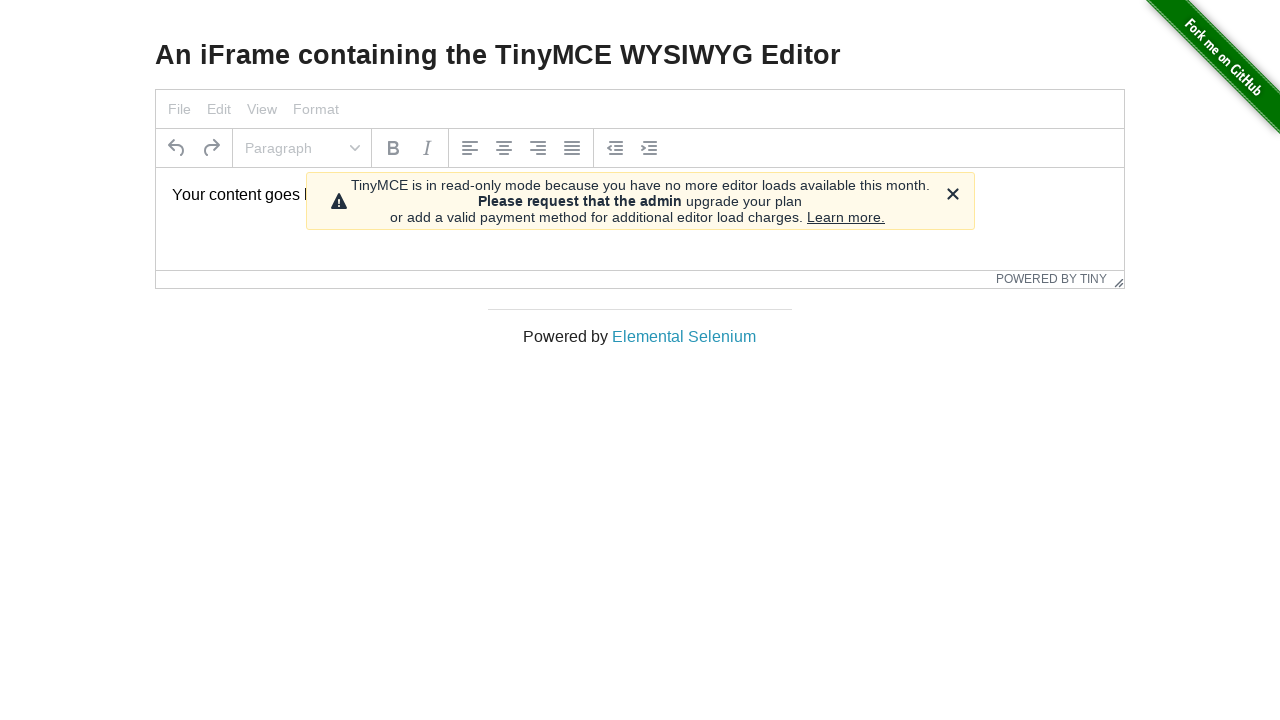

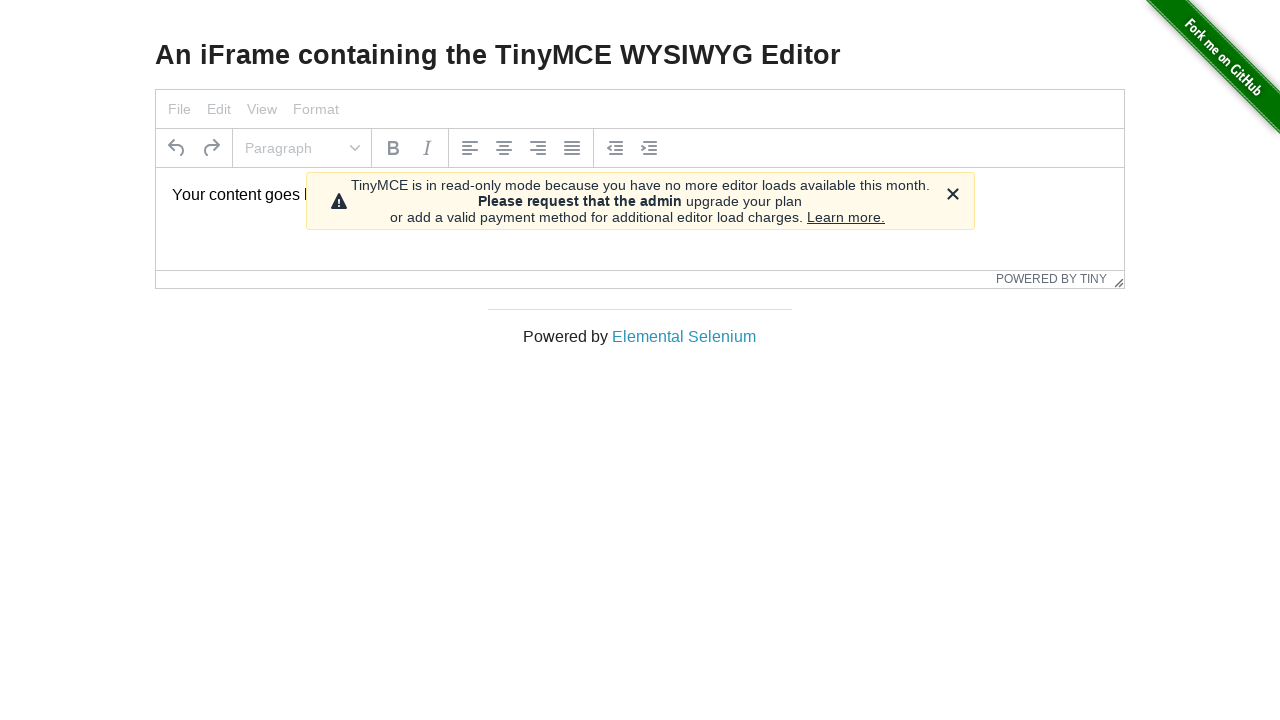